Tests that different browser sessions maintain separate cookies by navigating to Microsoft's website and verifying that each session has a unique MUID cookie value

Starting URL: https://www.microsoft.com/en-au/

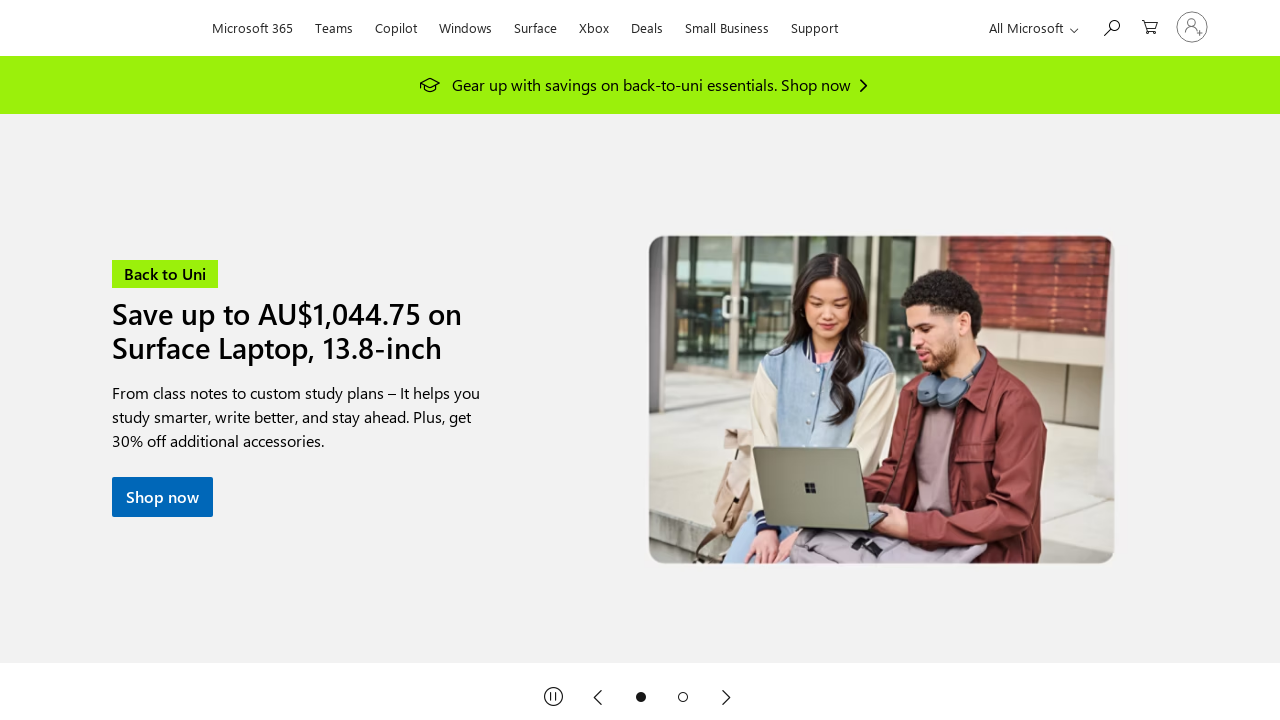

Waited for page to load with networkidle state
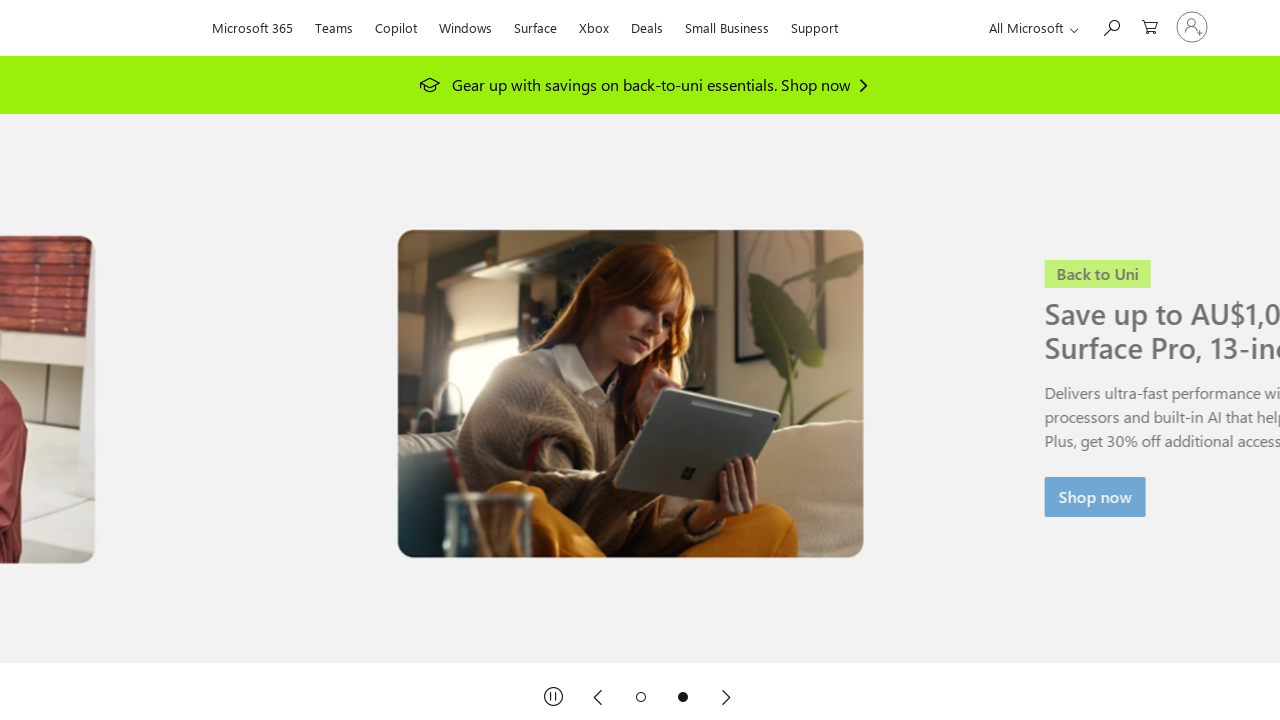

Verified that current URL contains 'en-au' (correct Microsoft Australia page)
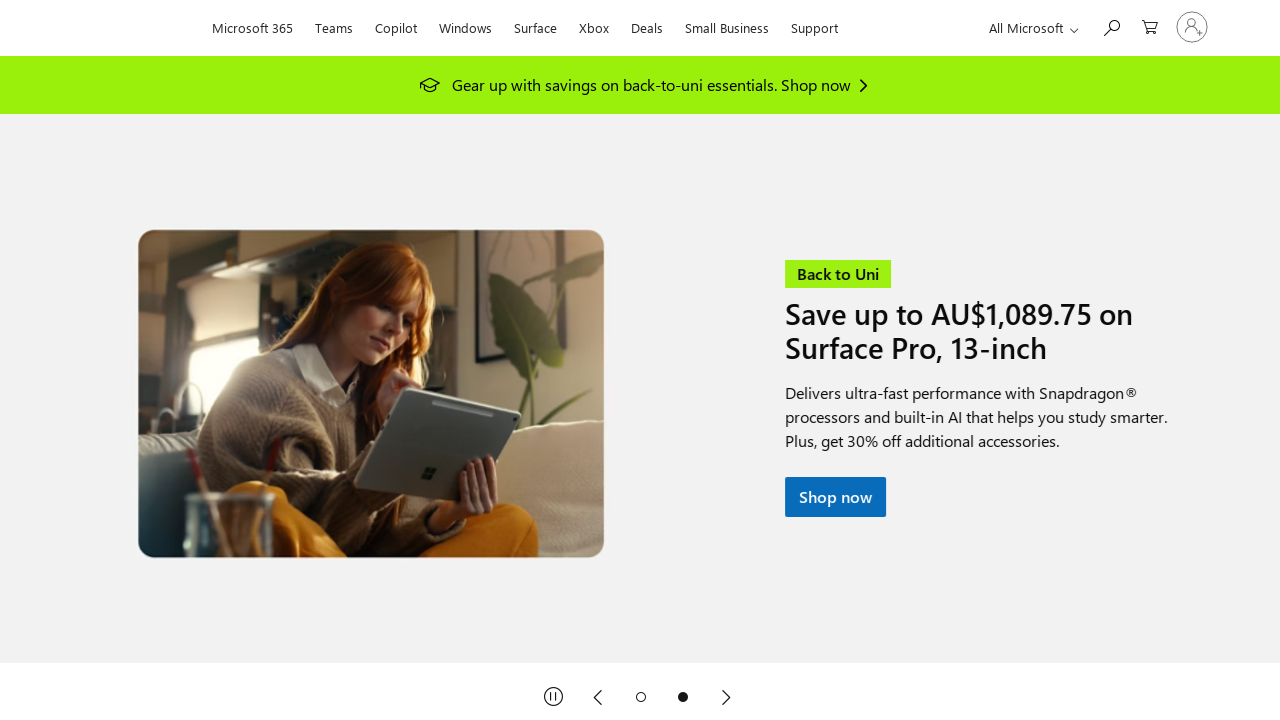

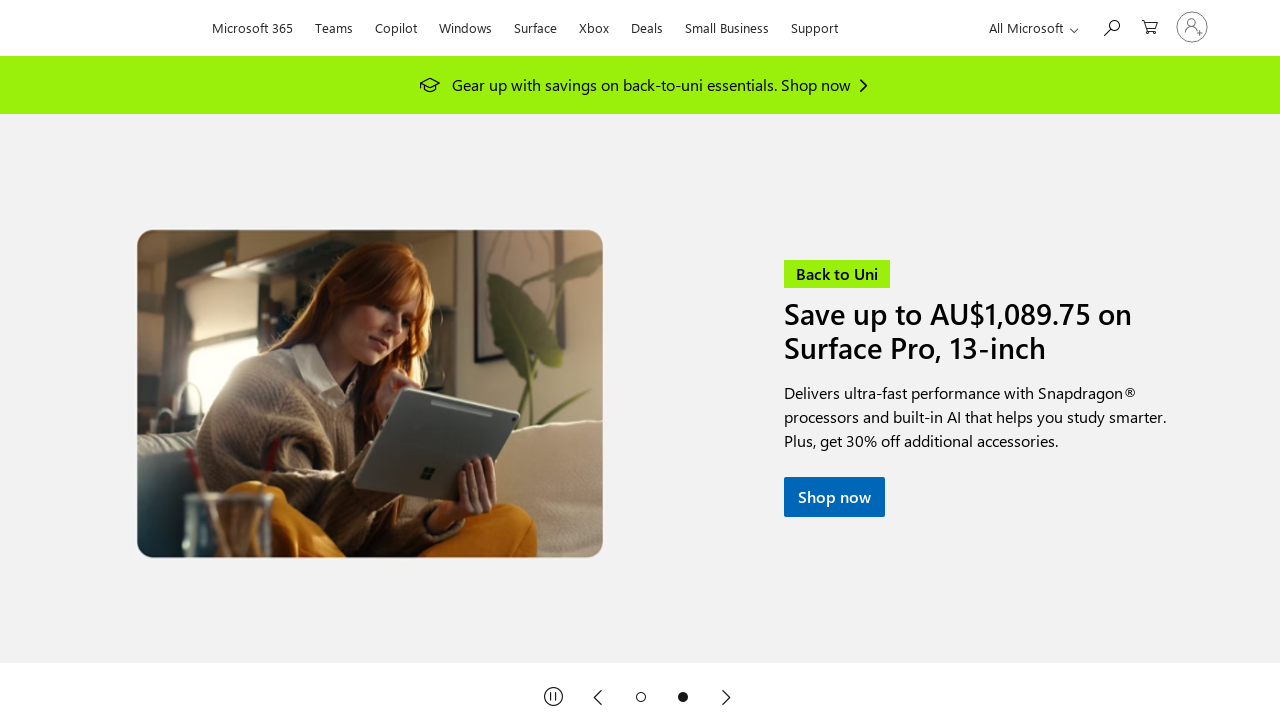